Tests context menu alert by right-clicking on an element and validating the alert text before accepting it

Starting URL: https://the-internet.herokuapp.com/context_menu

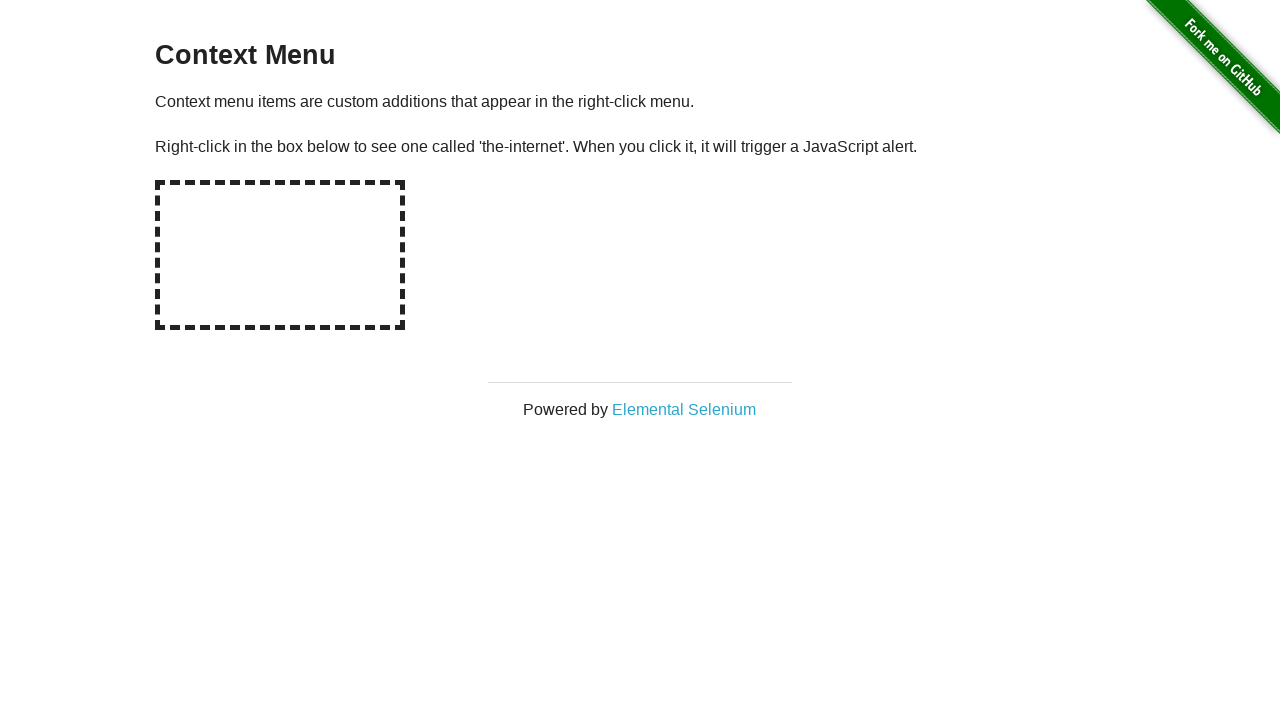

Set up dialog handler for context menu alert
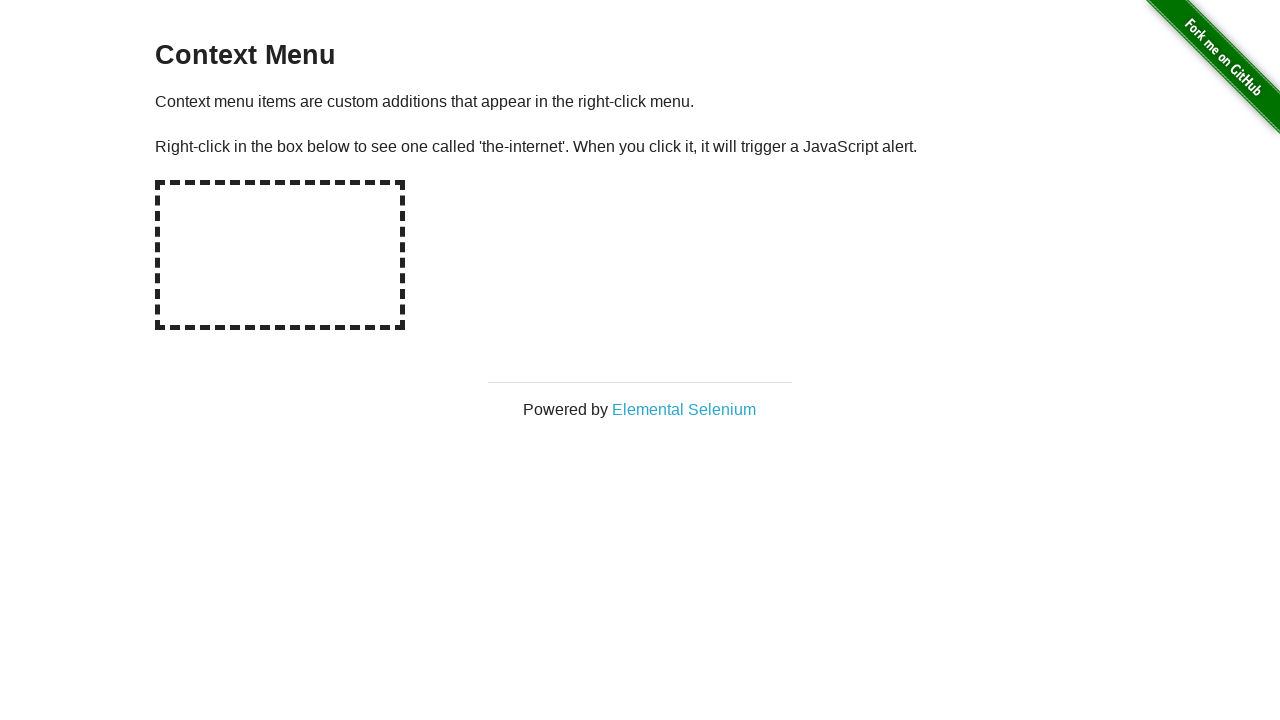

Right-clicked on hot-spot element to trigger context menu alert at (280, 255) on #hot-spot
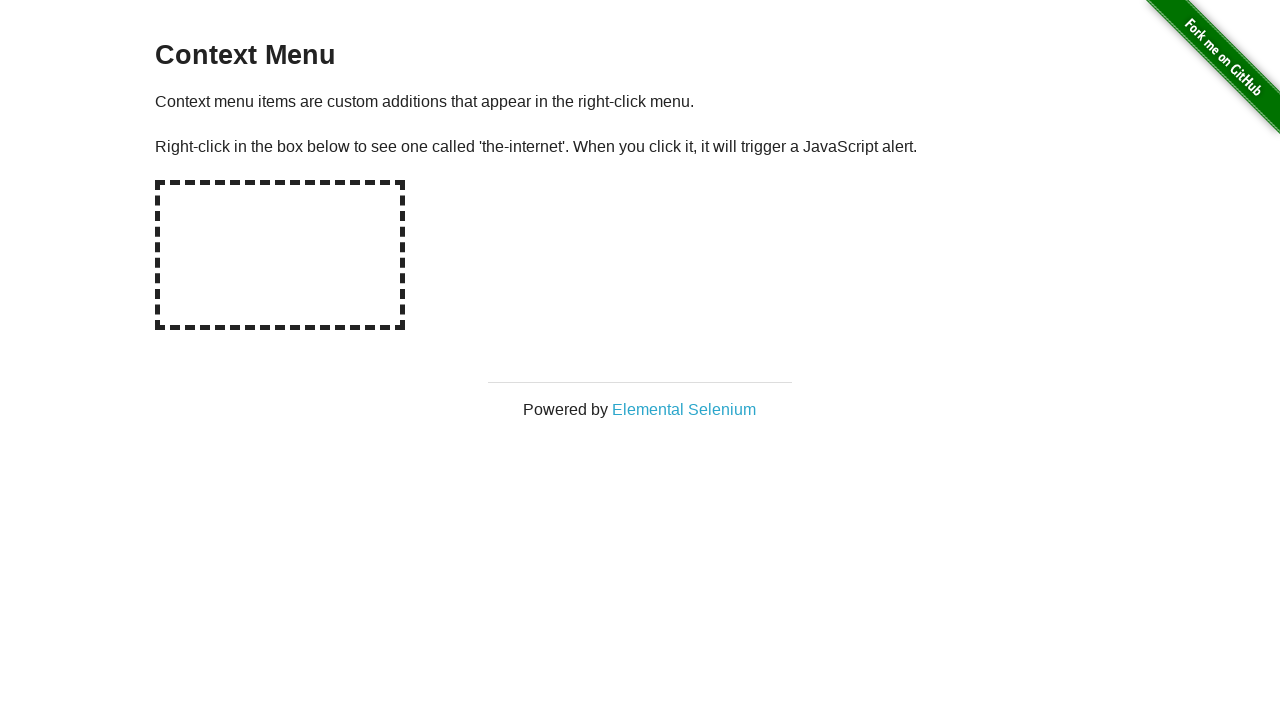

Accepted the context menu alert
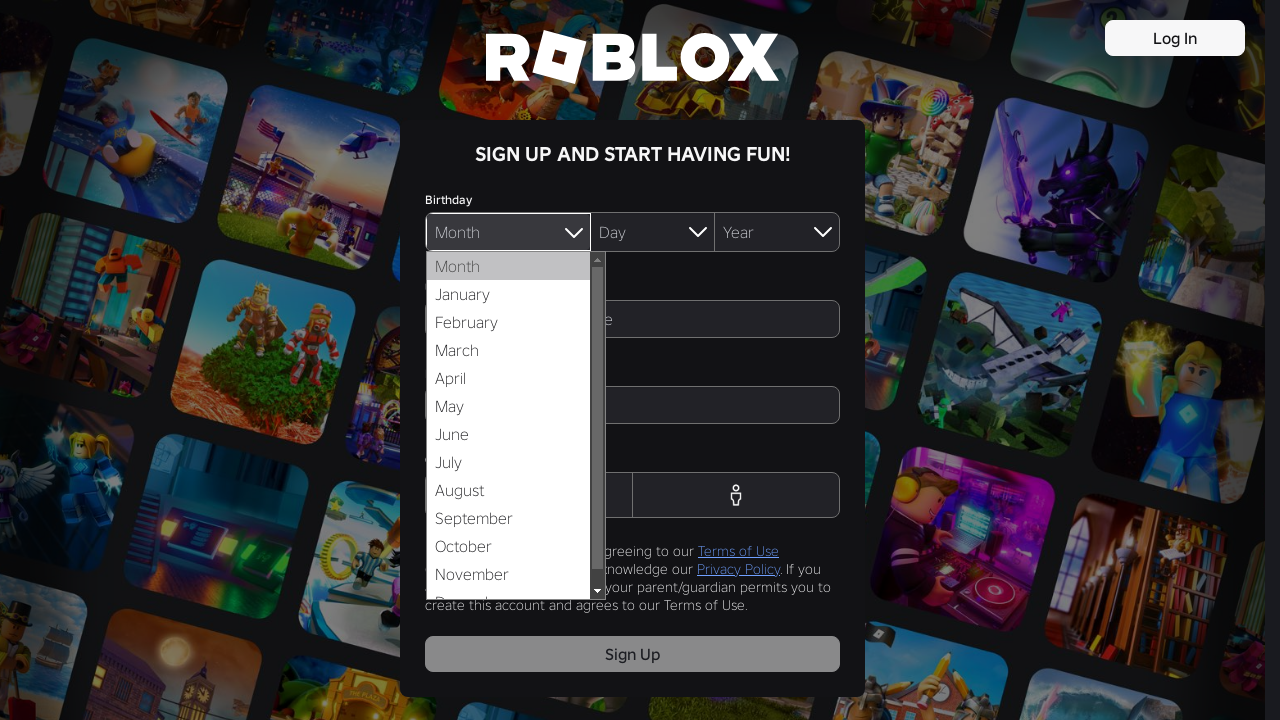

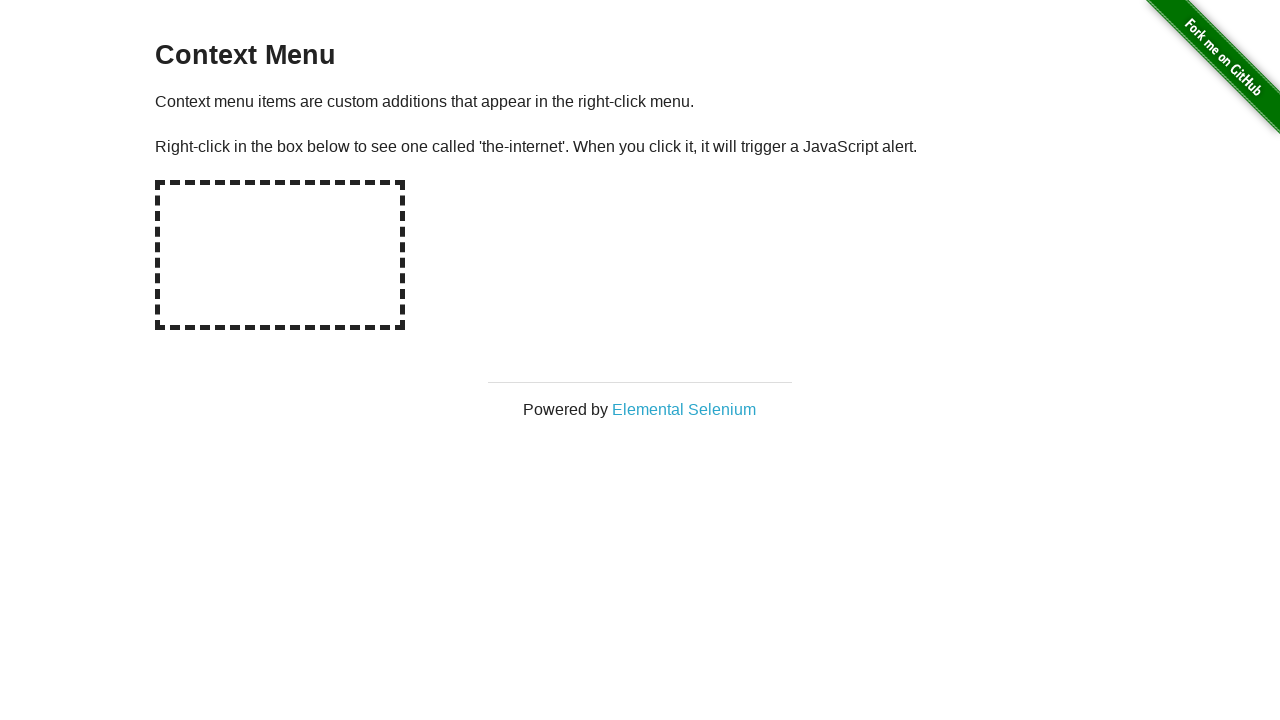